Navigates to Disney+ Hotstar India homepage and maximizes the browser window

Starting URL: https://www.hotstar.com/in

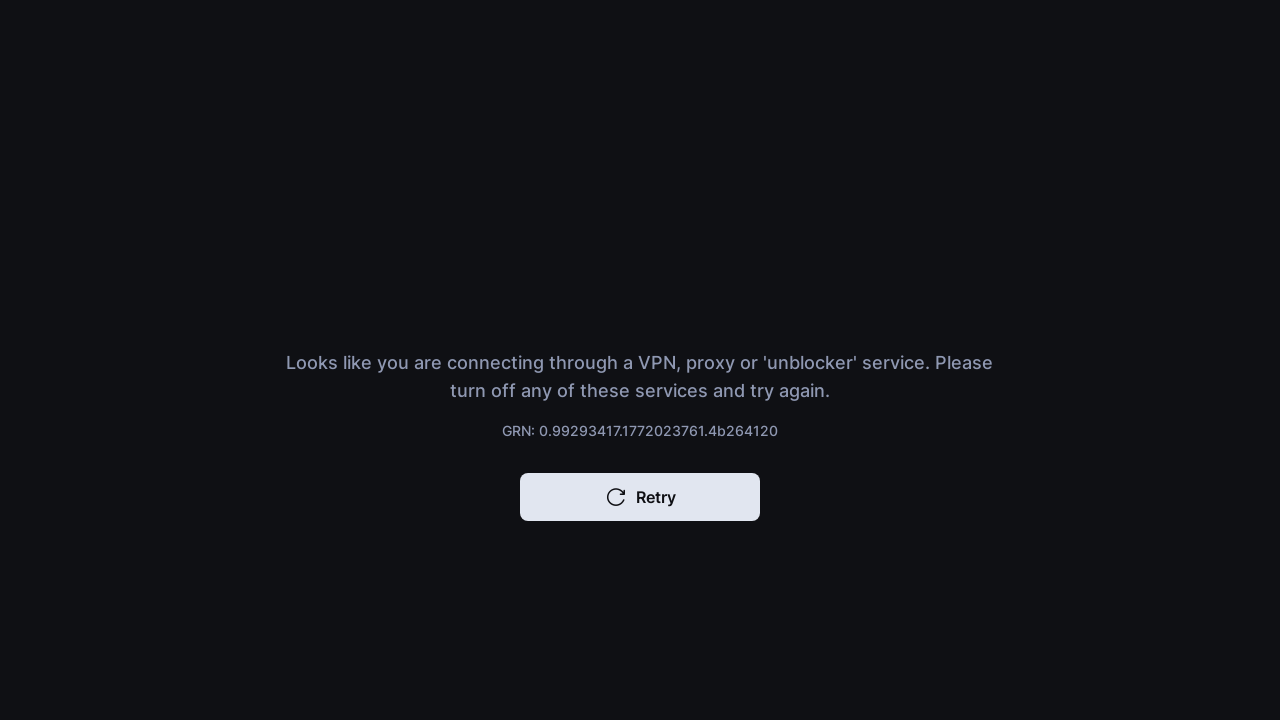

Disney+ Hotstar India homepage loaded and network idle
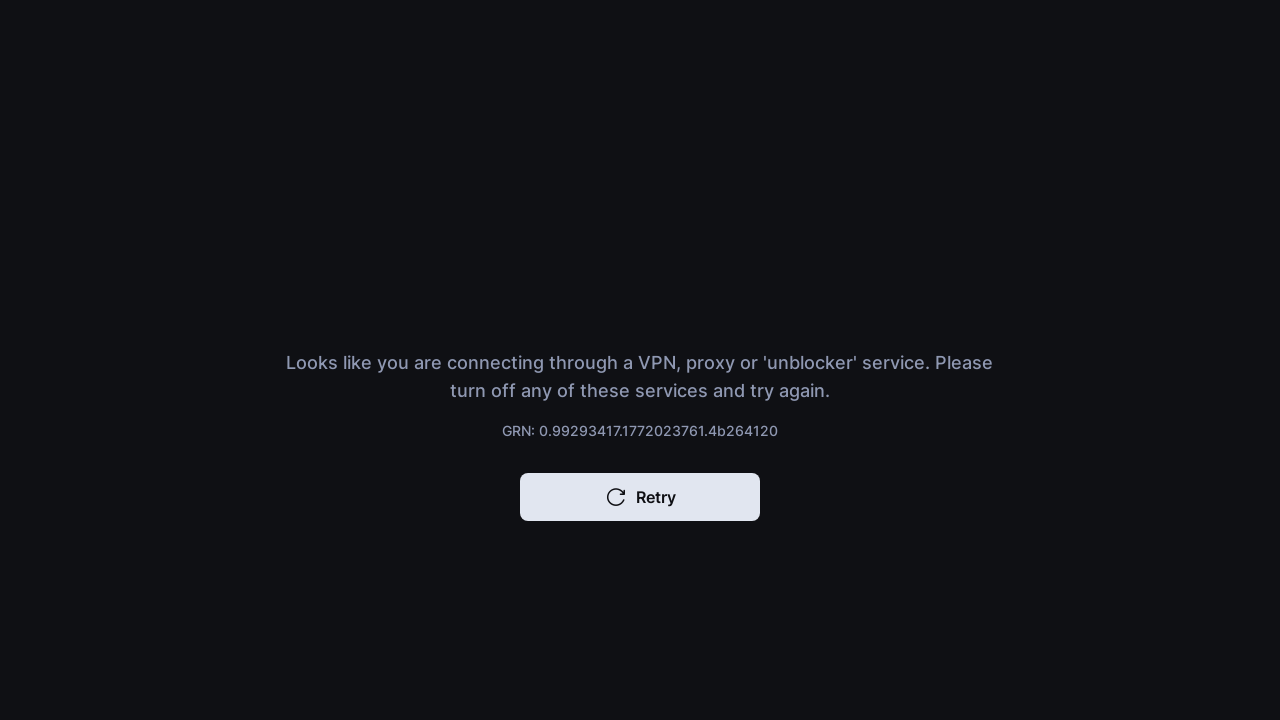

Browser window maximized to 1920x1080
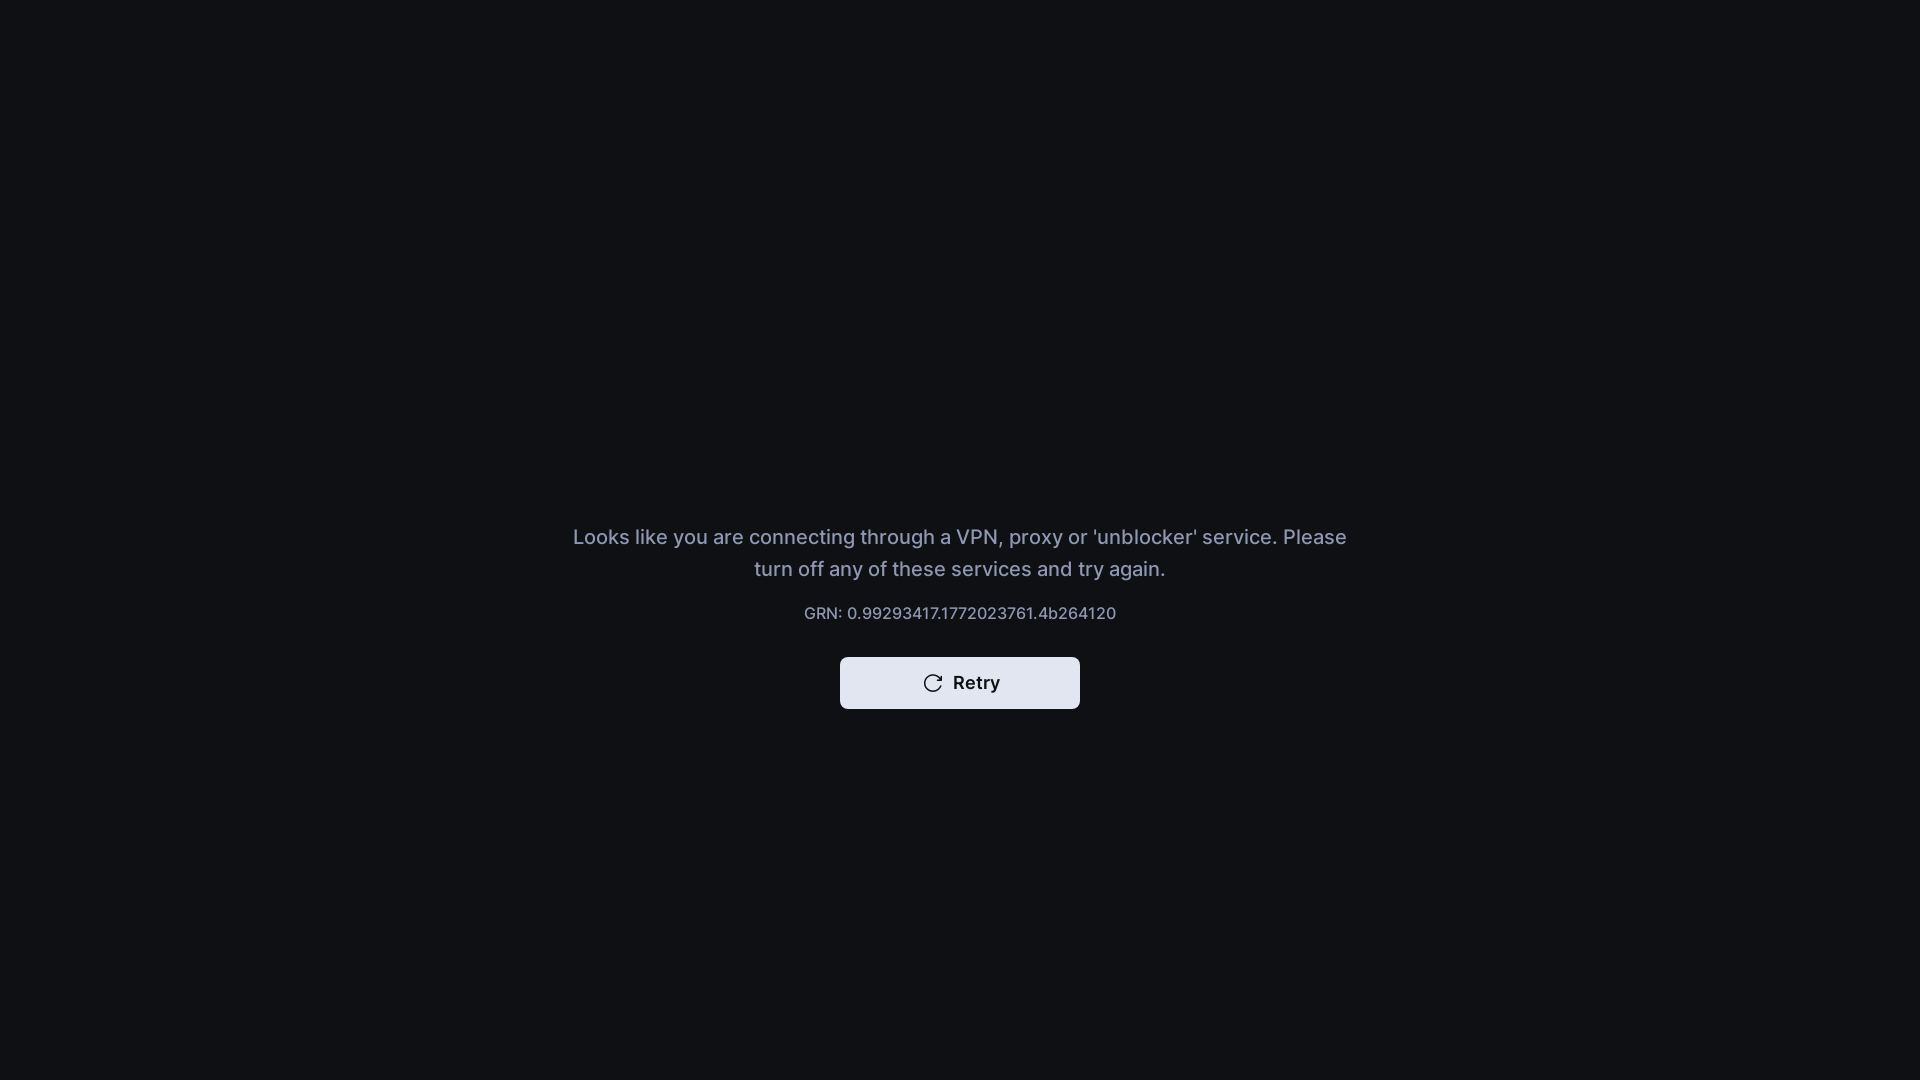

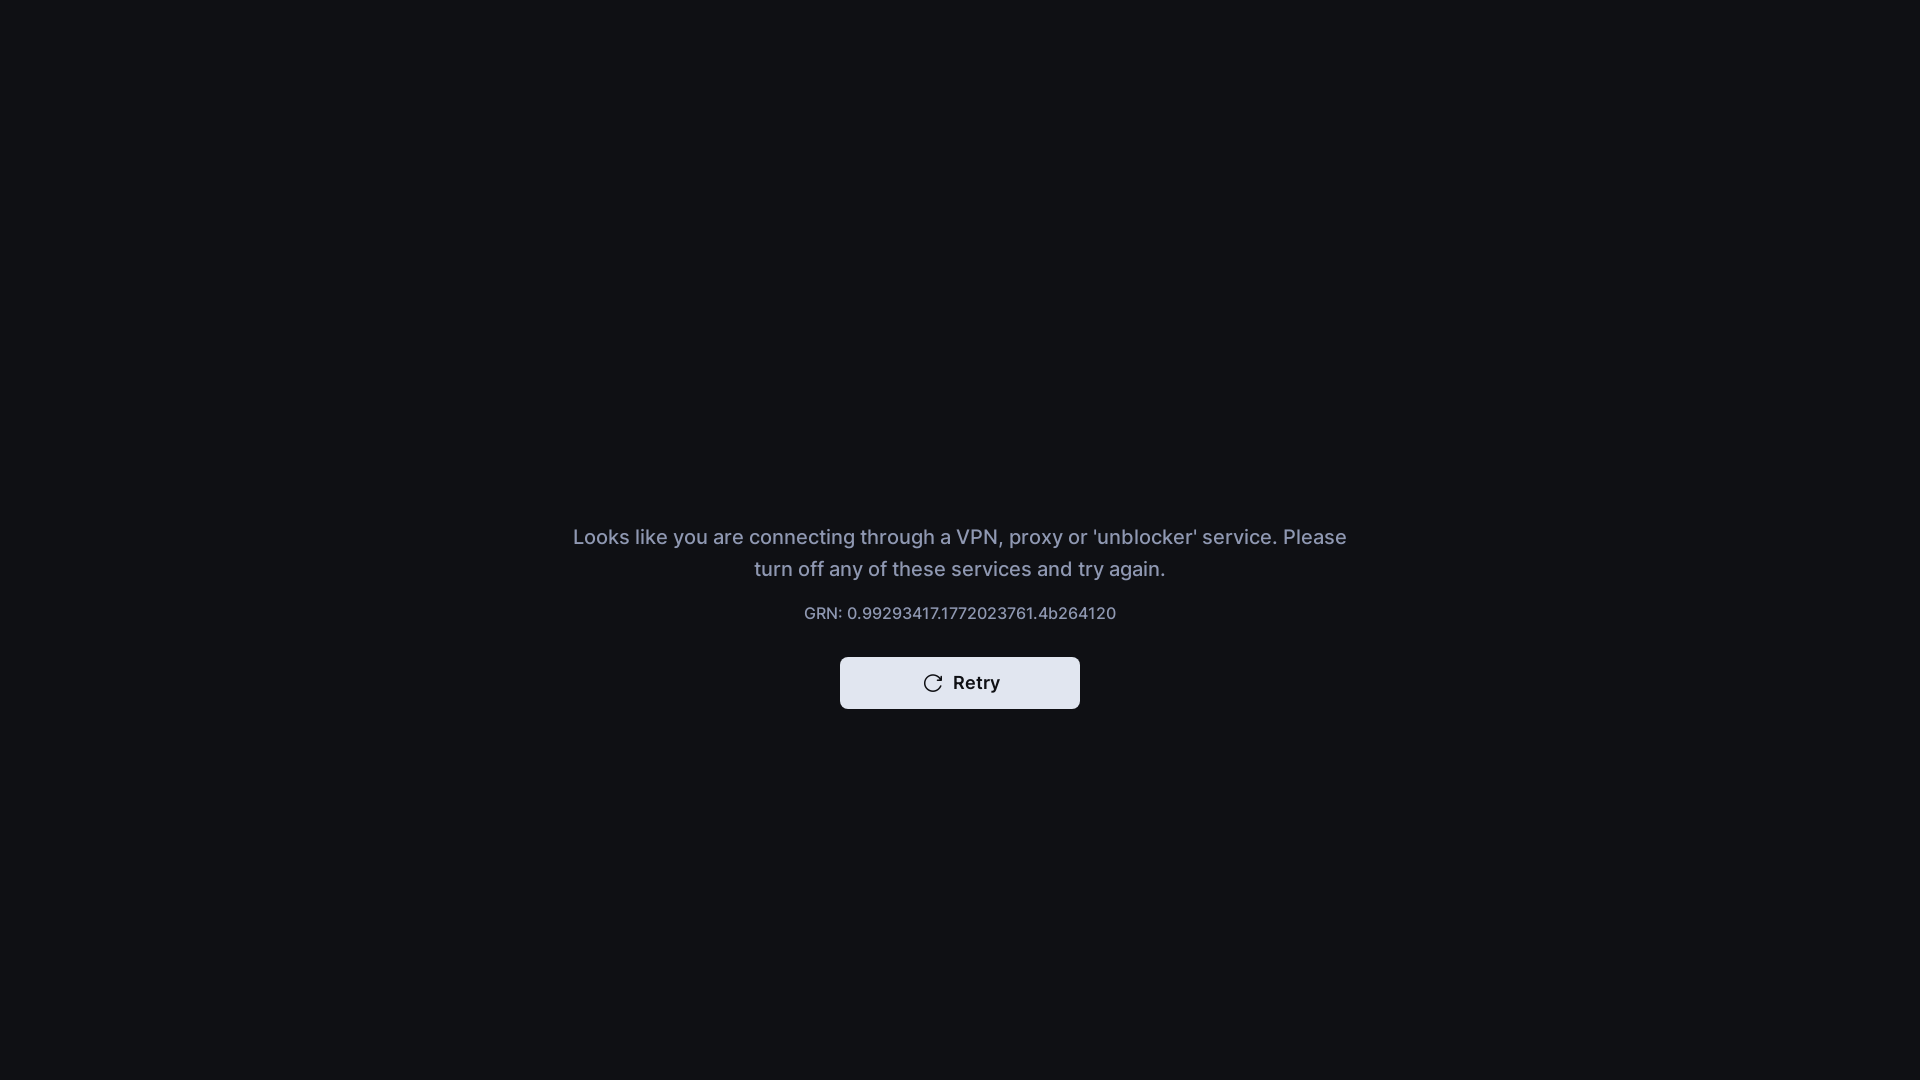